Tests handling JavaScript alerts by clicking a button that triggers an alert and then accepting/dismissing the alert dialog

Starting URL: https://demoqa.com/alerts

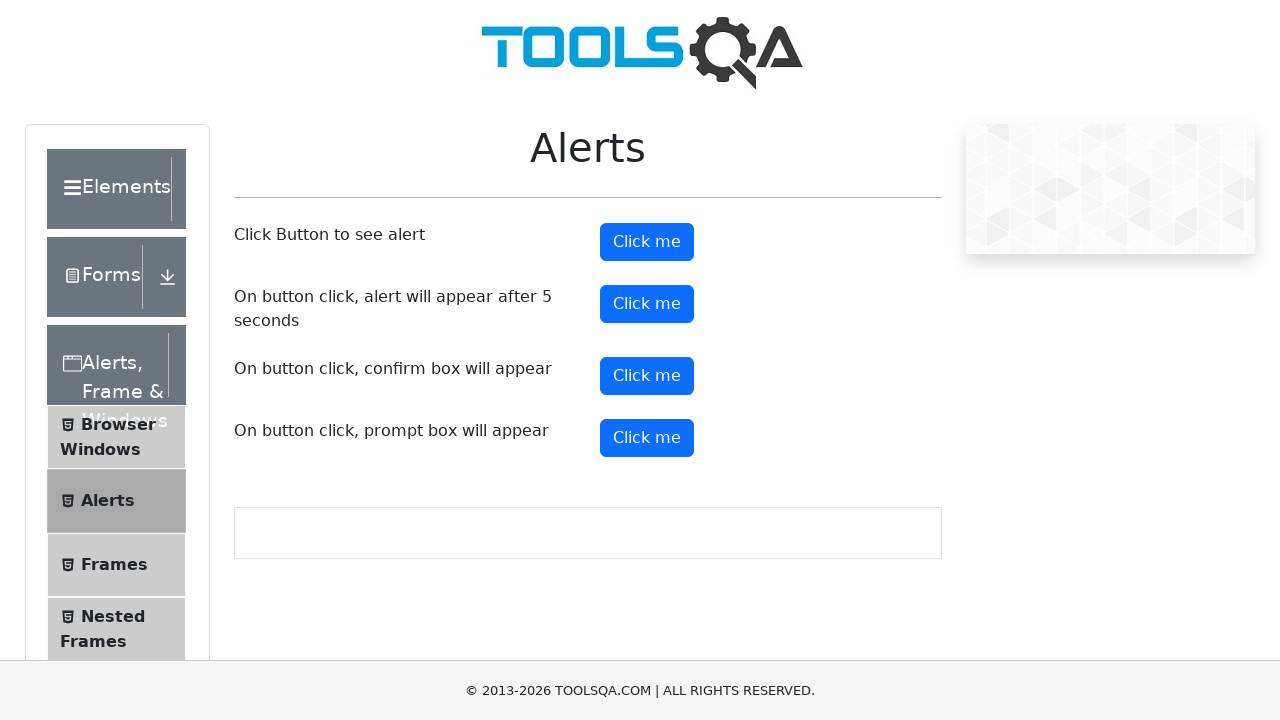

Set up dialog handler to automatically accept alerts
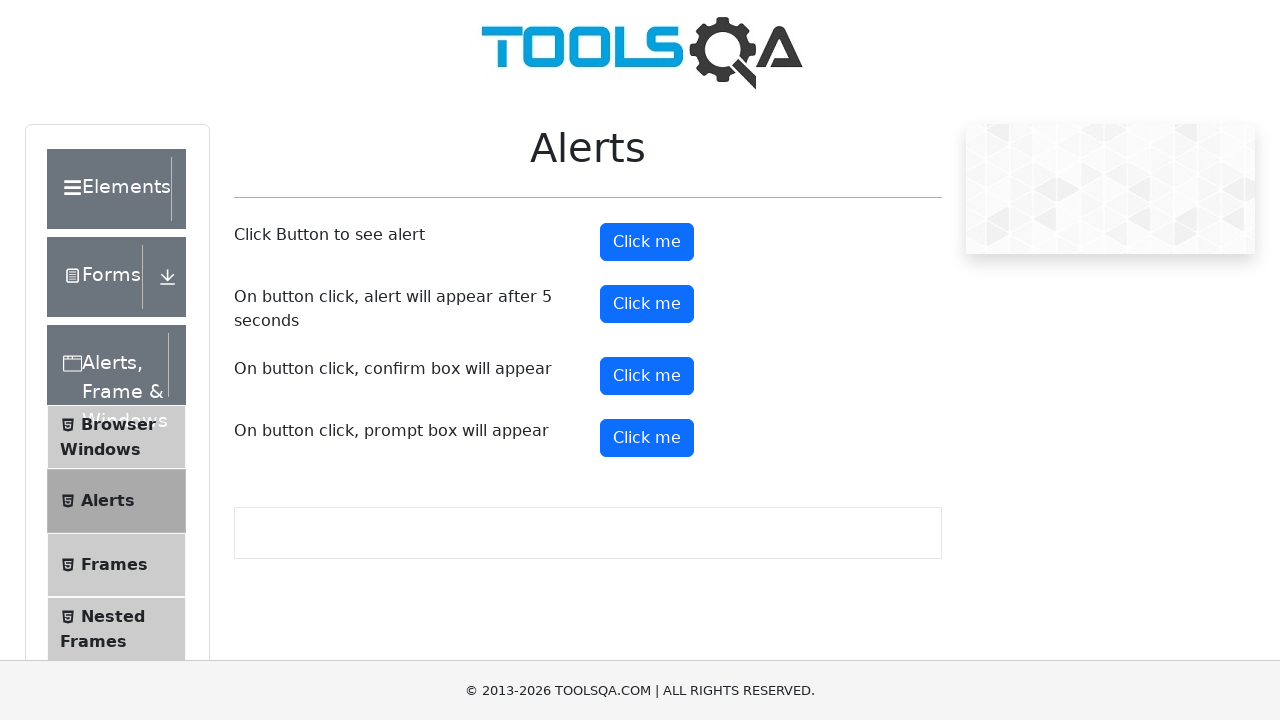

Clicked the alert button that triggers a JavaScript alert at (647, 242) on #alertButton
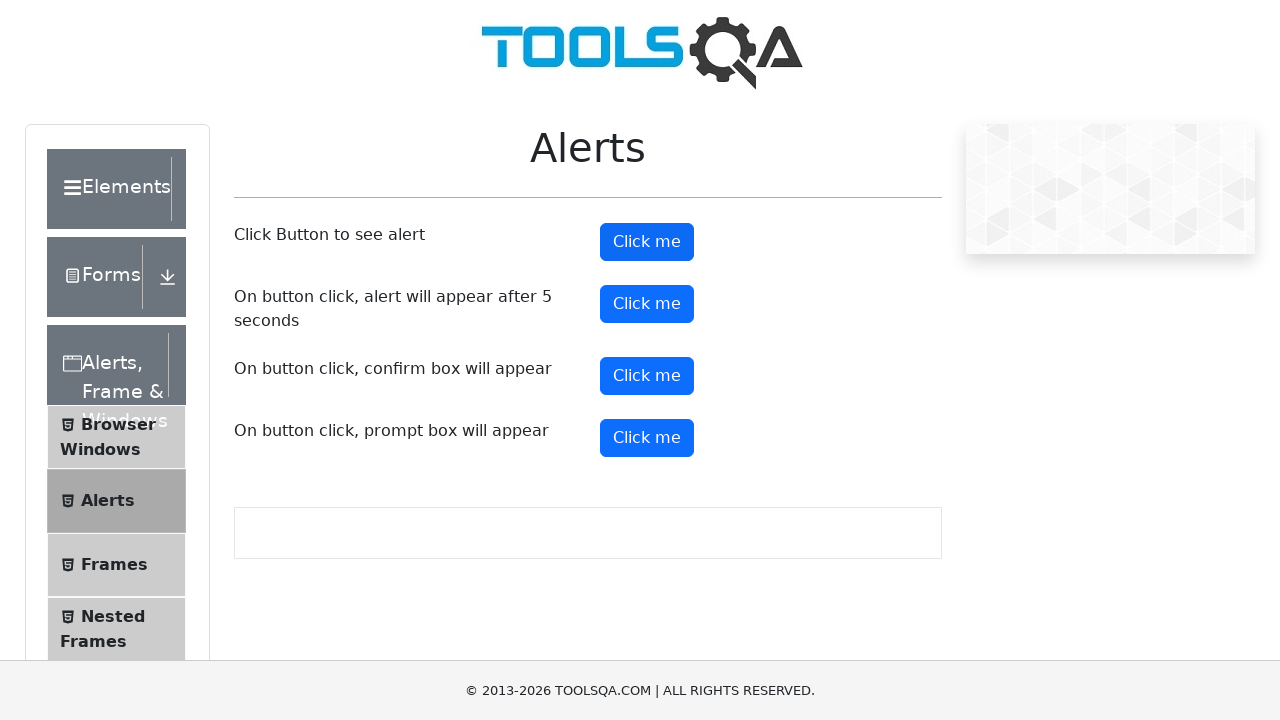

Waited for alert to be handled
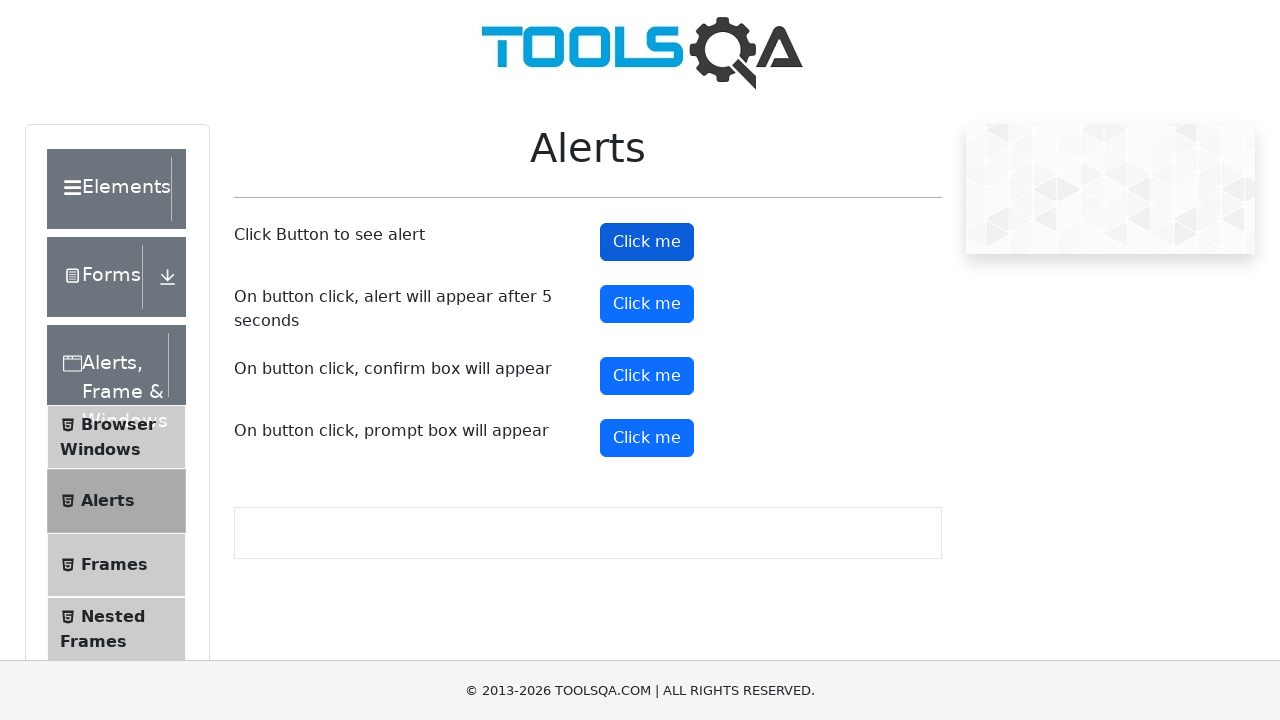

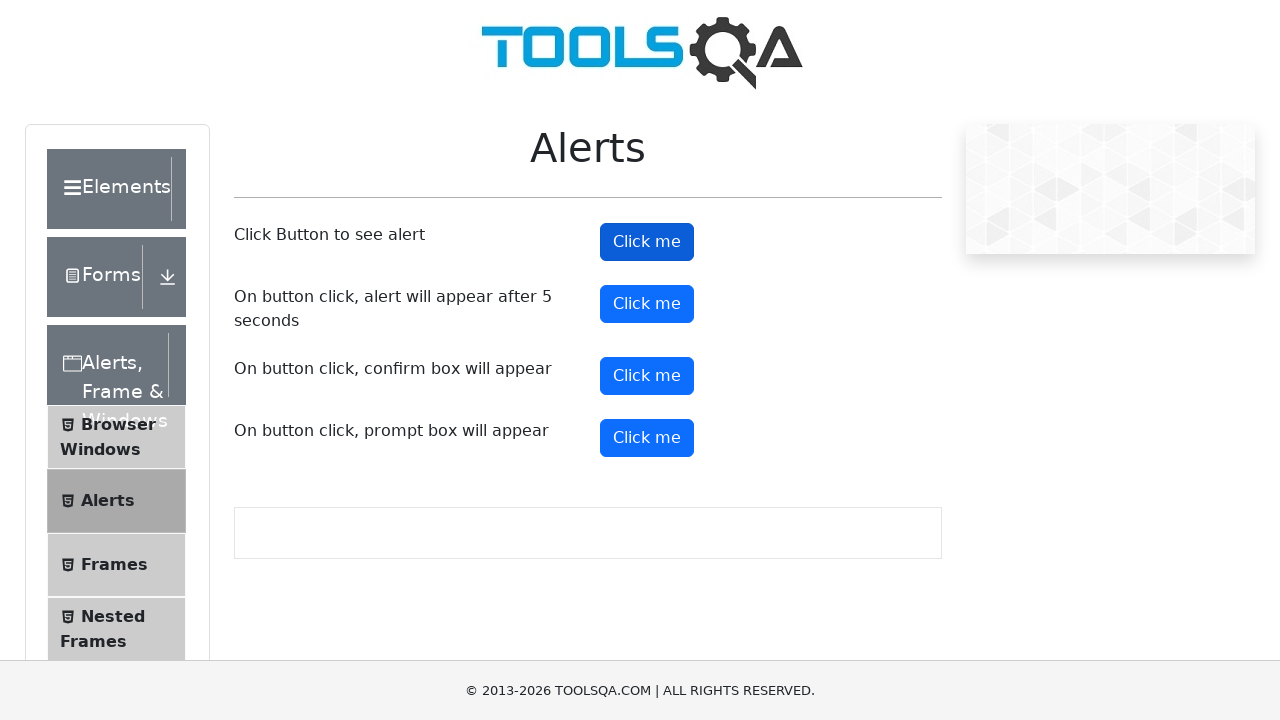